Tests navigation to the Inputs page by clicking a link and then entering a number into a number input field

Starting URL: https://the-internet.herokuapp.com/

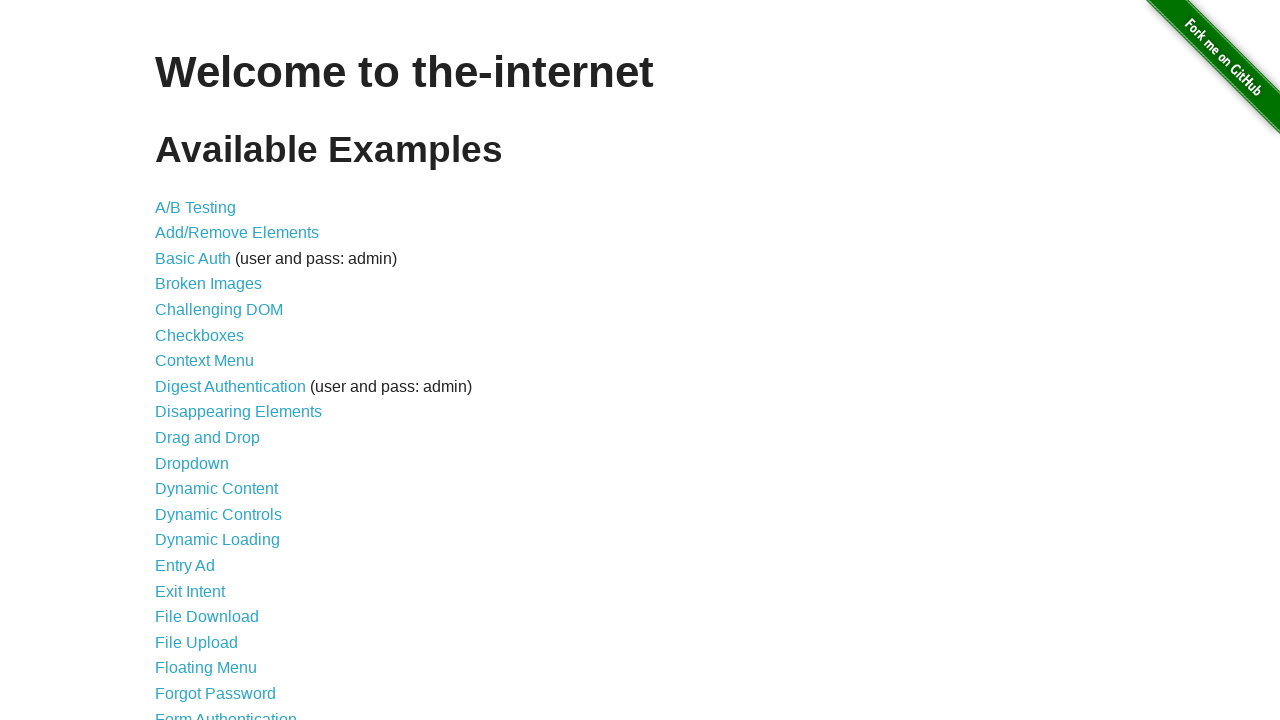

Clicked on the 'Inputs' link to navigate to the inputs page at (176, 361) on text=Inputs
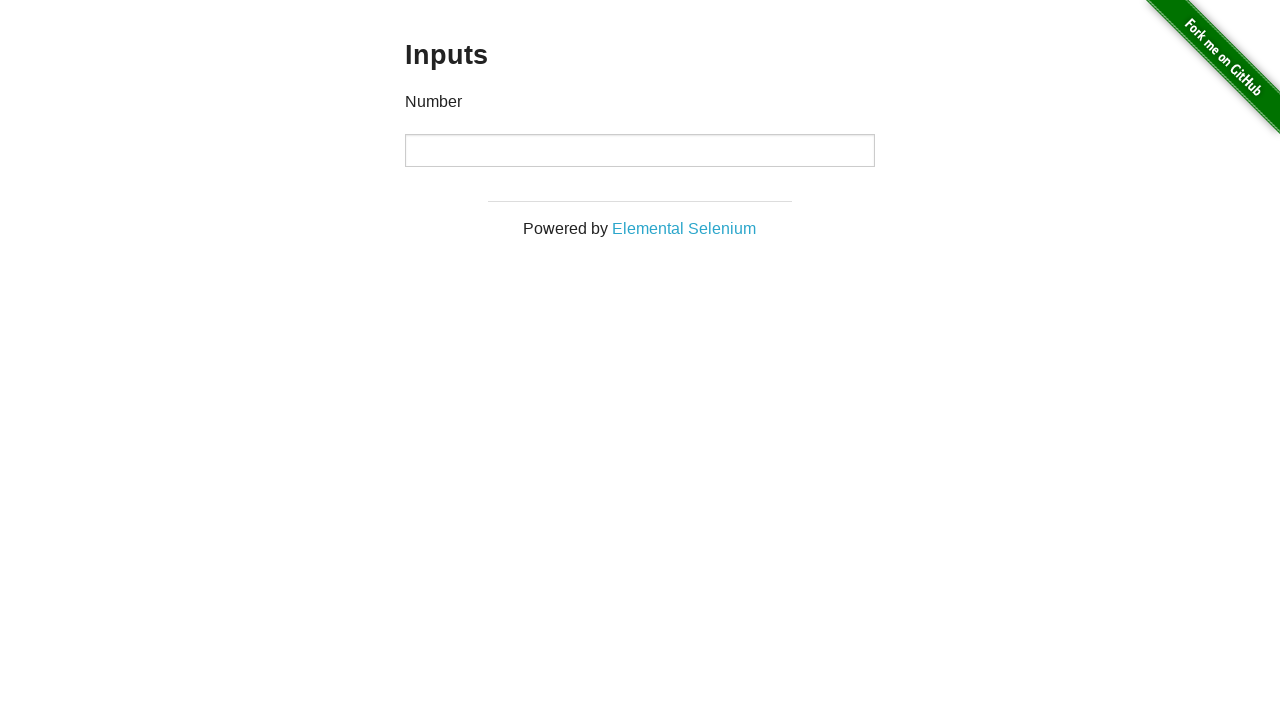

Entered '12345' into the number input field on input[type='number']
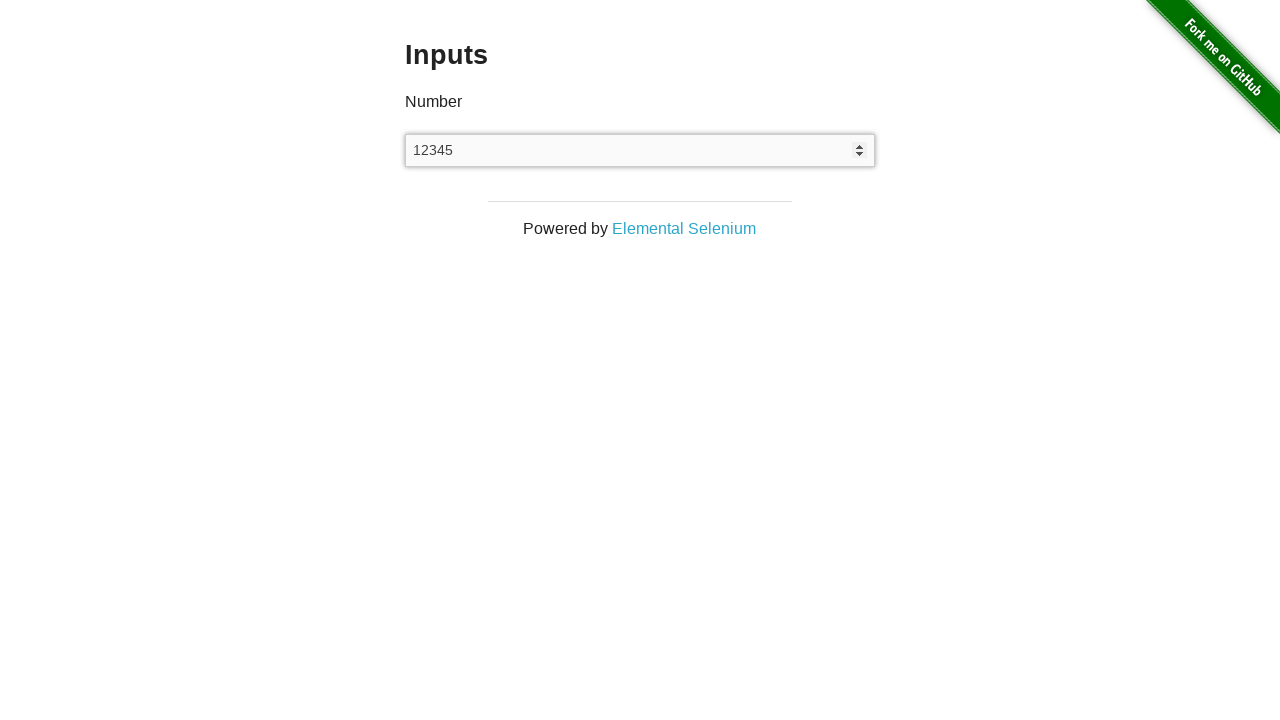

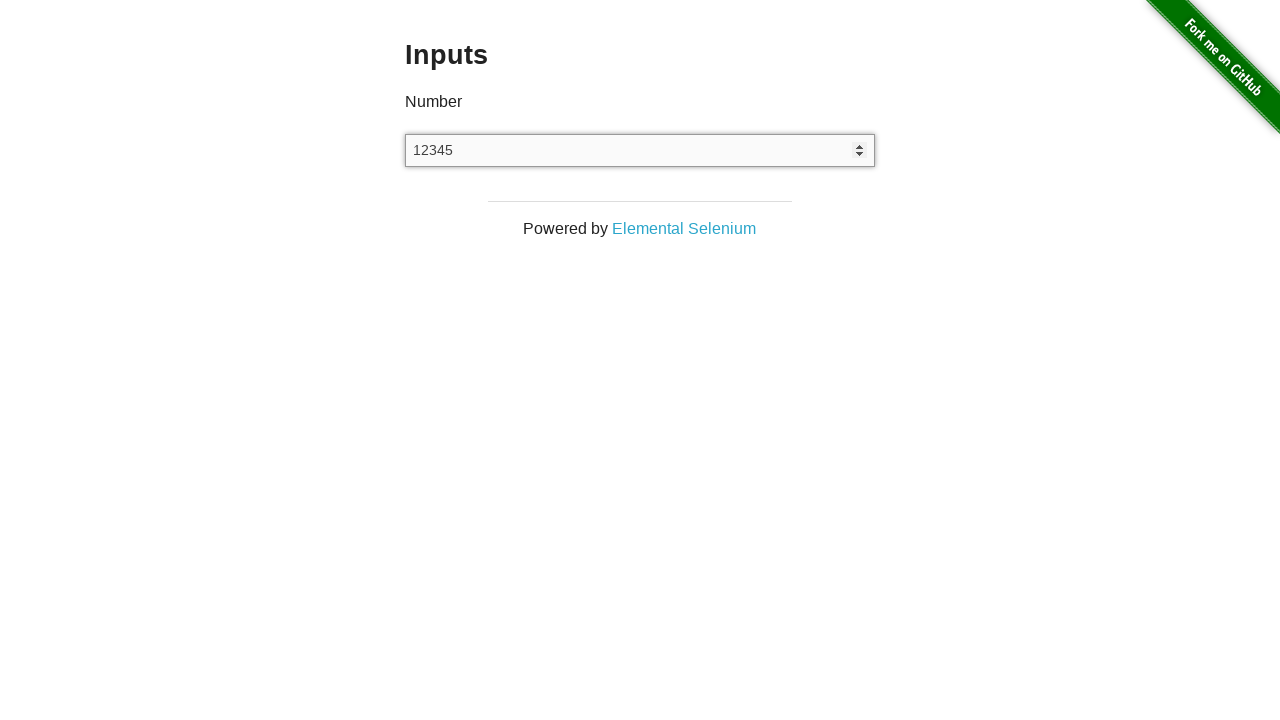